Tests iframe switching functionality by navigating to a practice page, scrolling down, and switching to an iframe by index

Starting URL: http://toolsqa.com/iframe-practice-page/

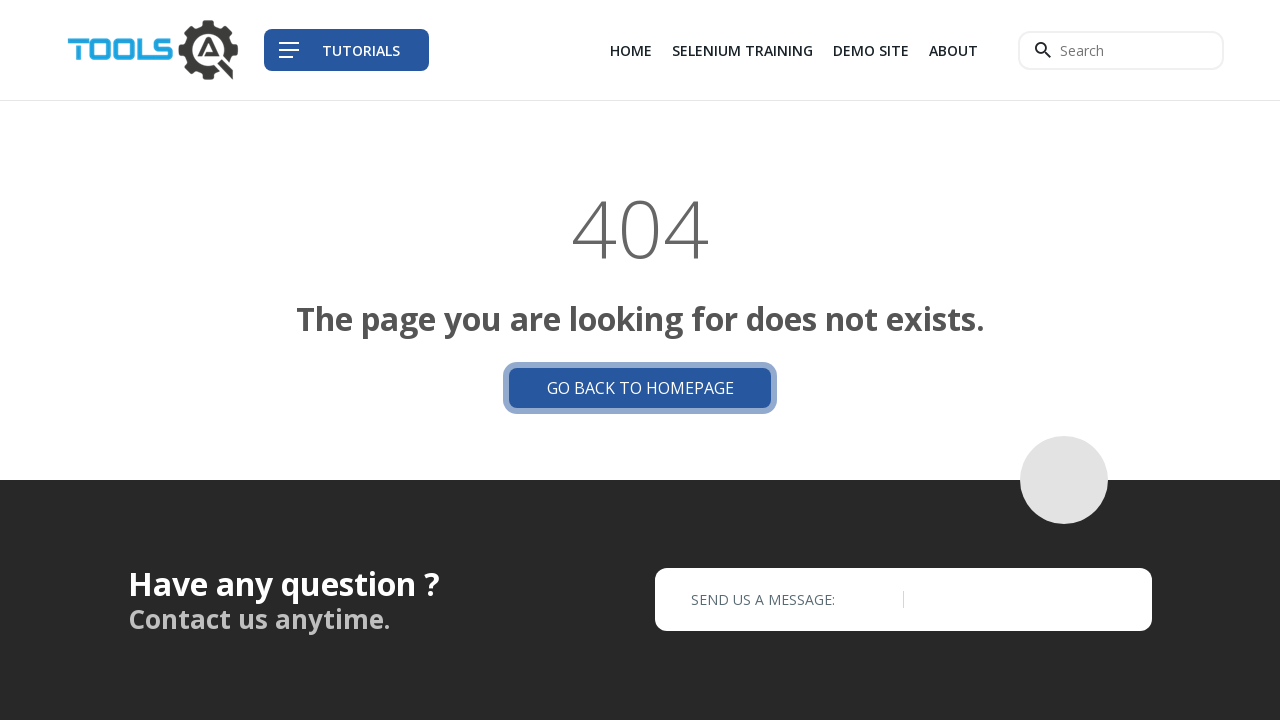

Scrolled down 200 pixels on the page
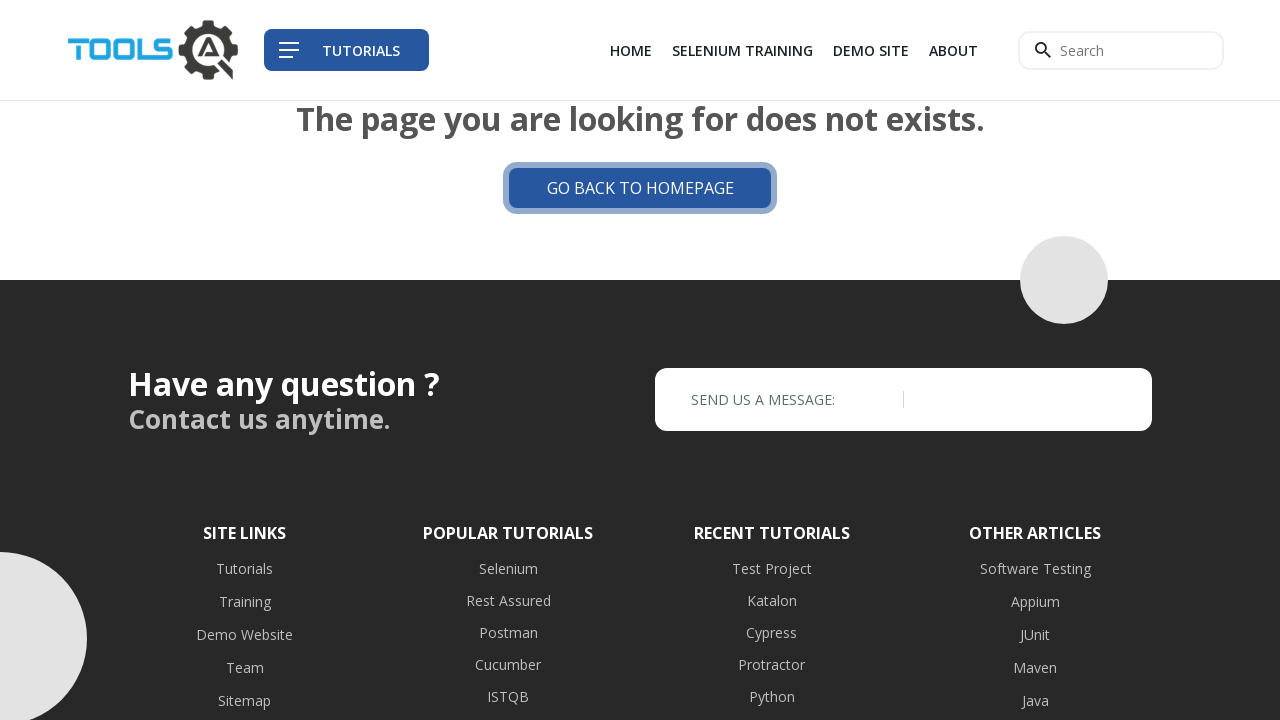

Retrieved list of frames from page
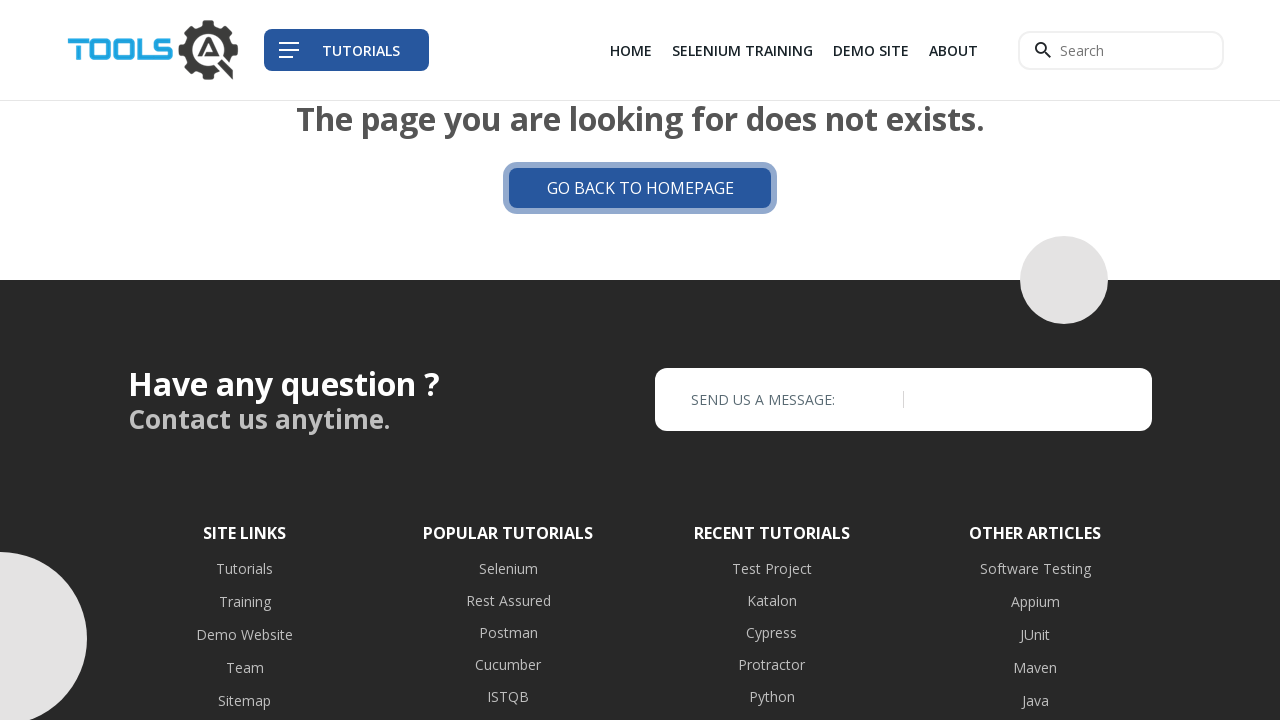

Selected second iframe by index (frames[2])
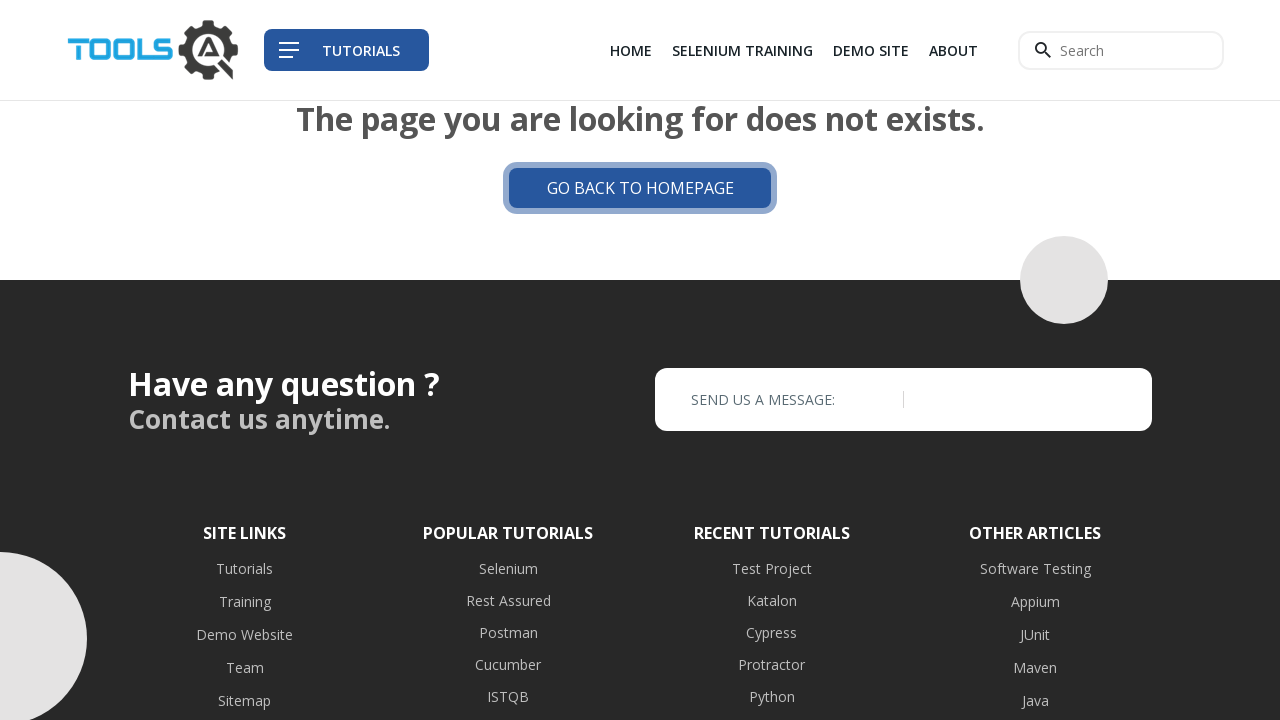

Waited for iframe to reach domcontentloaded state
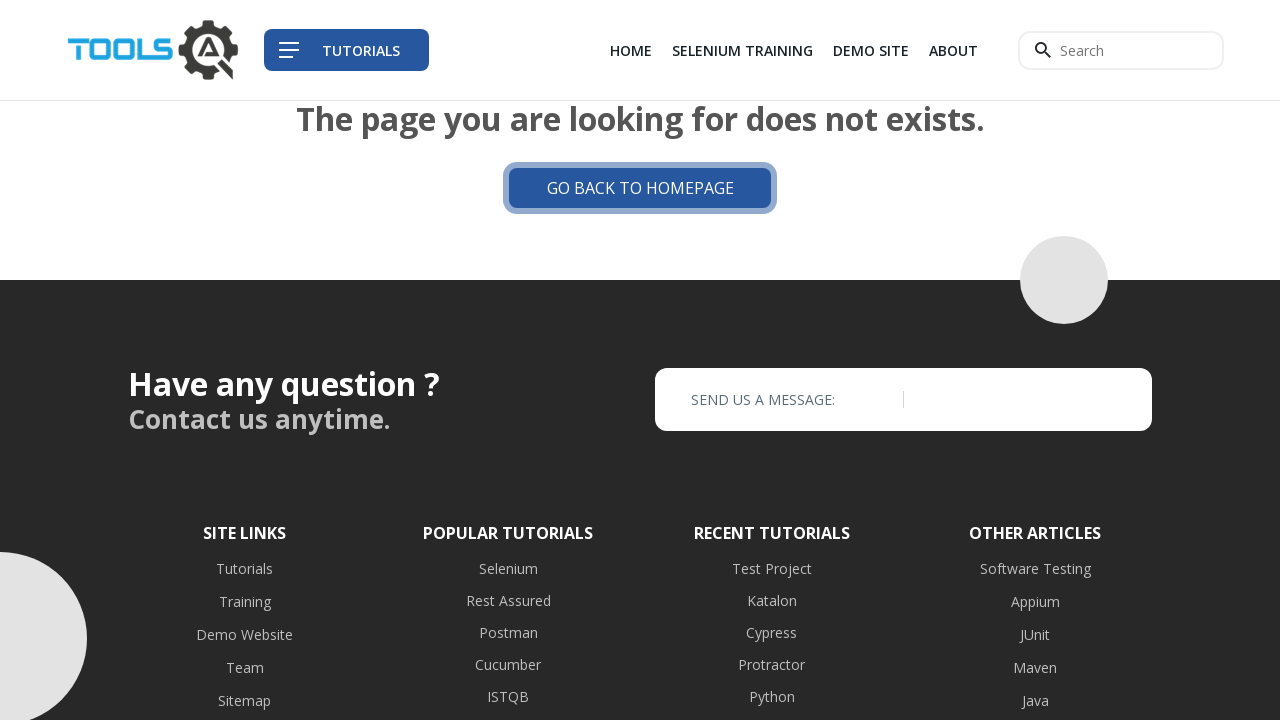

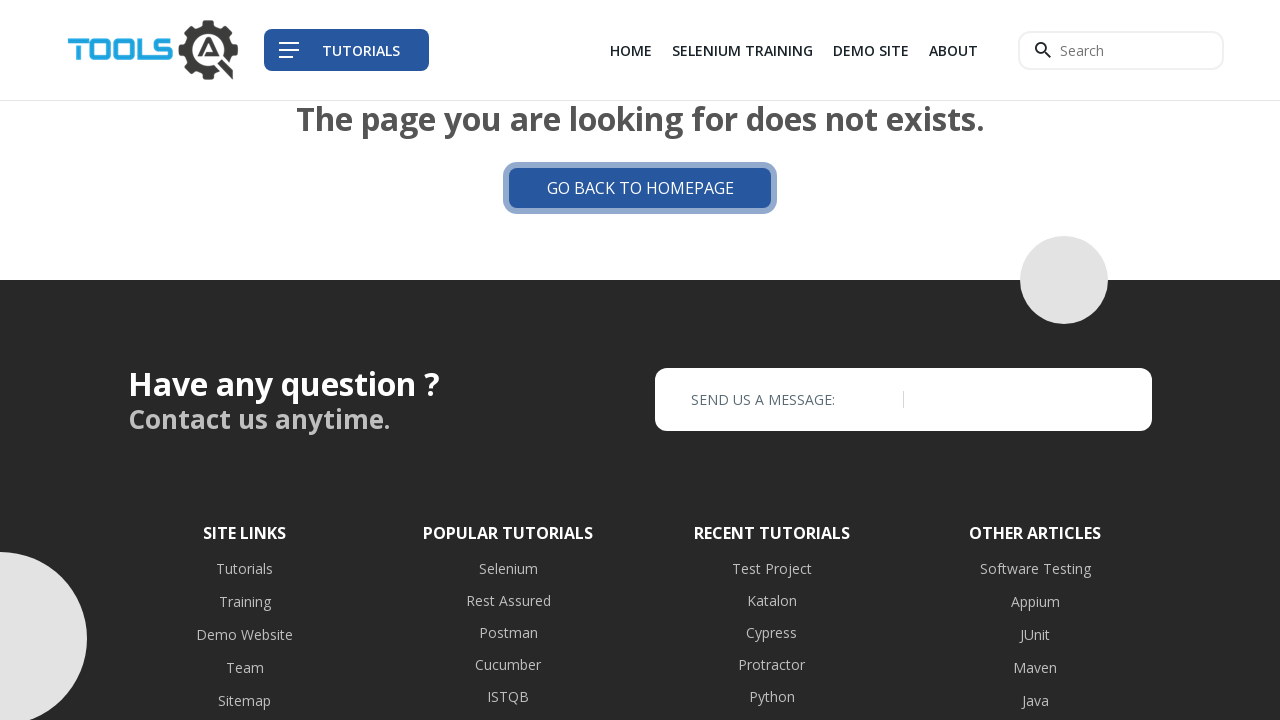